Tests navigation flow by loading a test page, verifying the title contains expected text, clicking on a link, and verifying the URL changes to the expected page

Starting URL: http://admc.io/wd/test-pages/guinea-pig.html

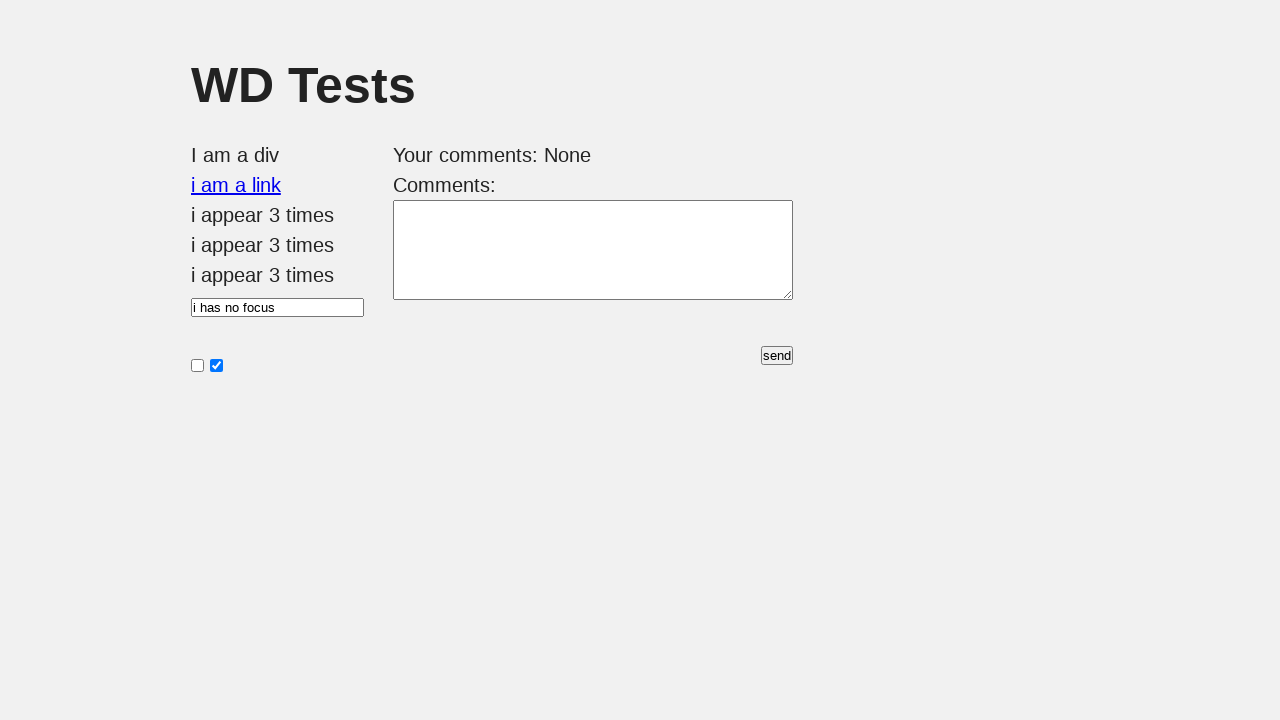

Page loaded and DOM content fully rendered
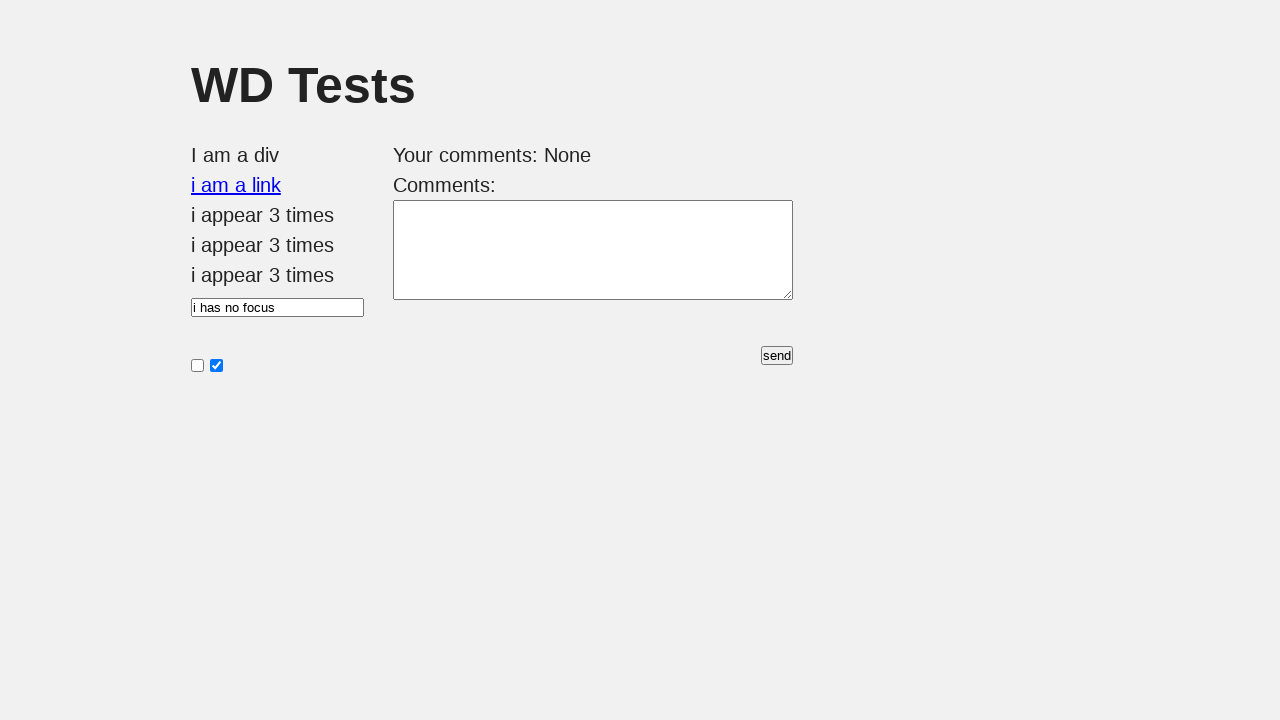

Clicked on link with id 'i am a link' at (236, 185) on #i\ am\ a\ link
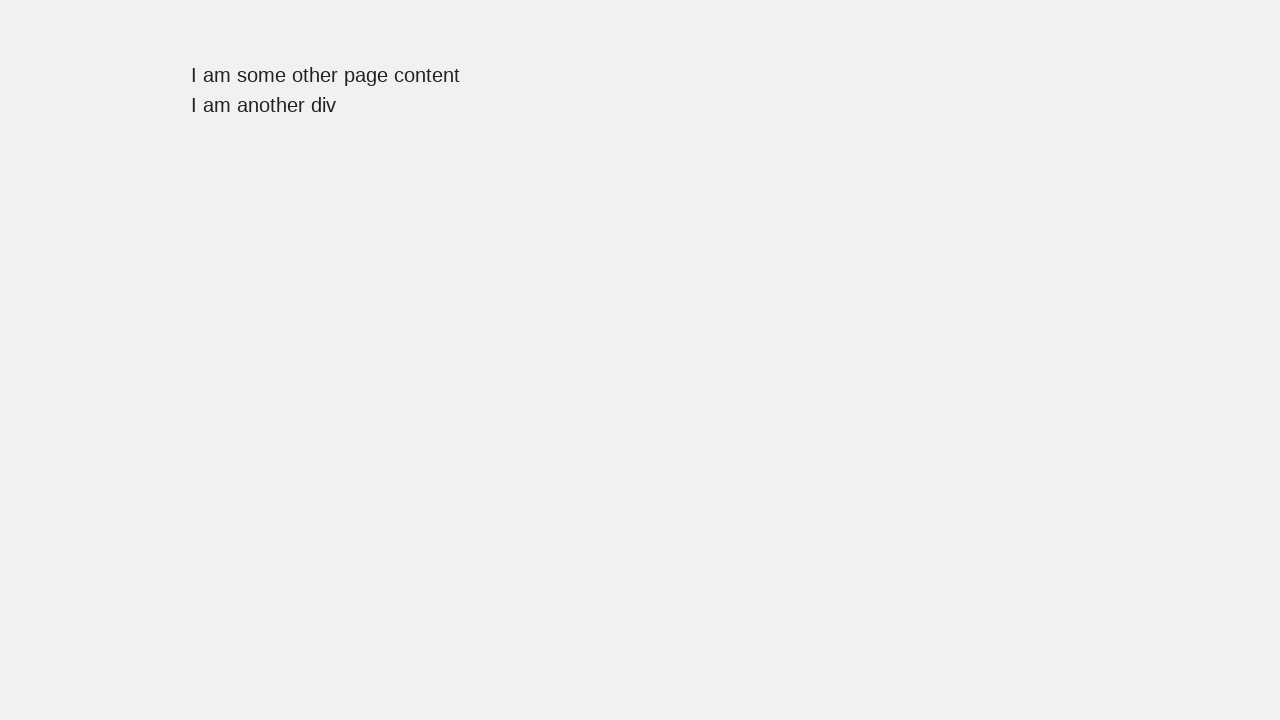

Navigation completed and URL verified to contain 'guinea-pig2'
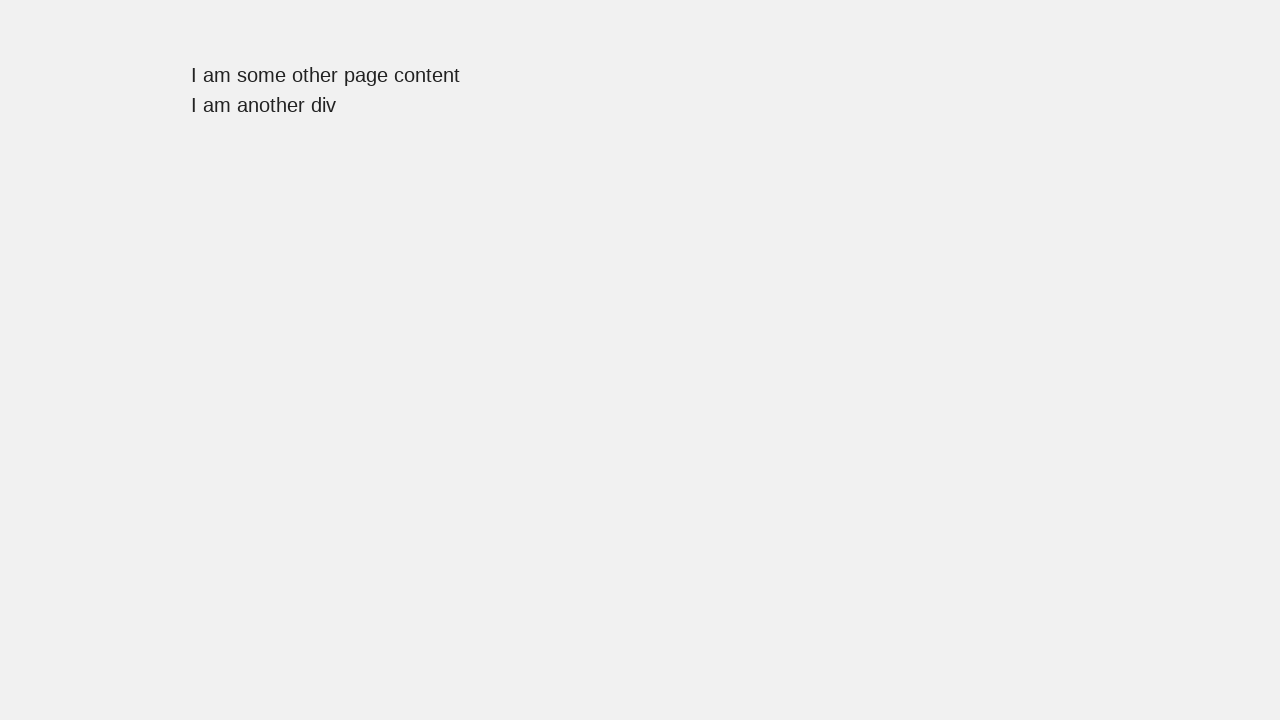

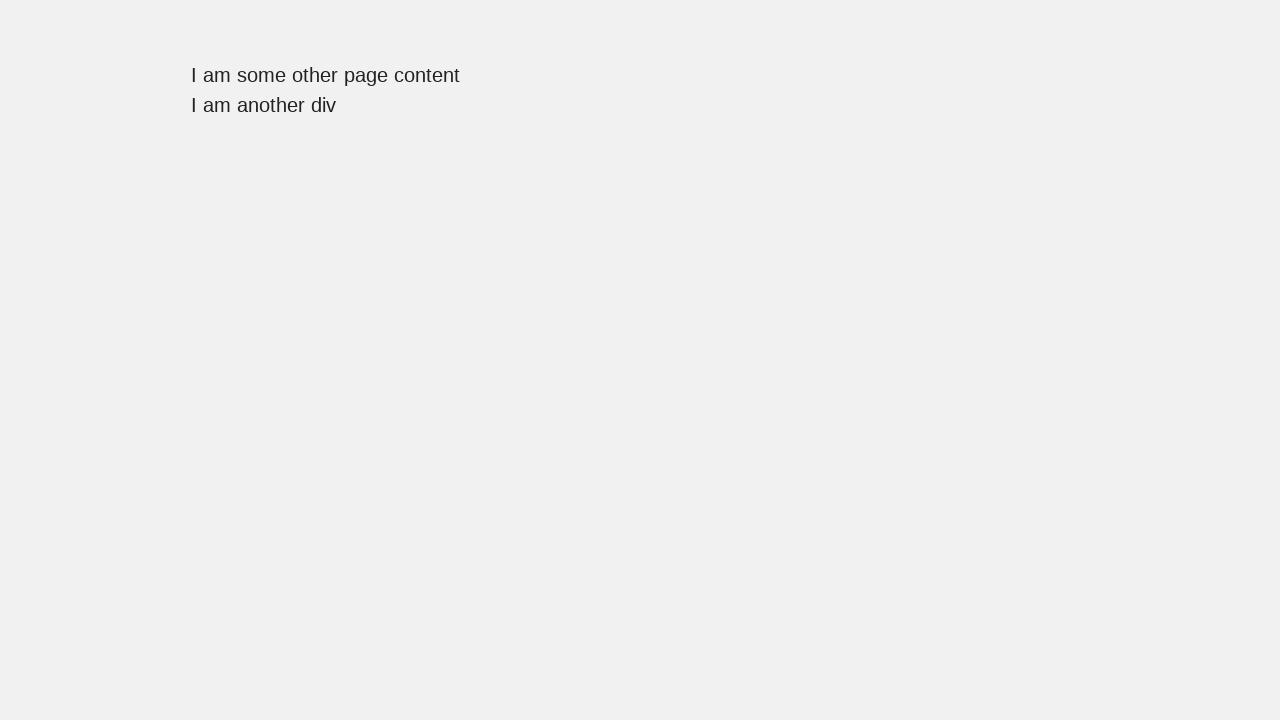